Tests GitHub homepage at multiple viewport sizes to verify responsive design renders correctly. The test sets different browser dimensions and waits for the page to load at each size.

Starting URL: https://www.github.com

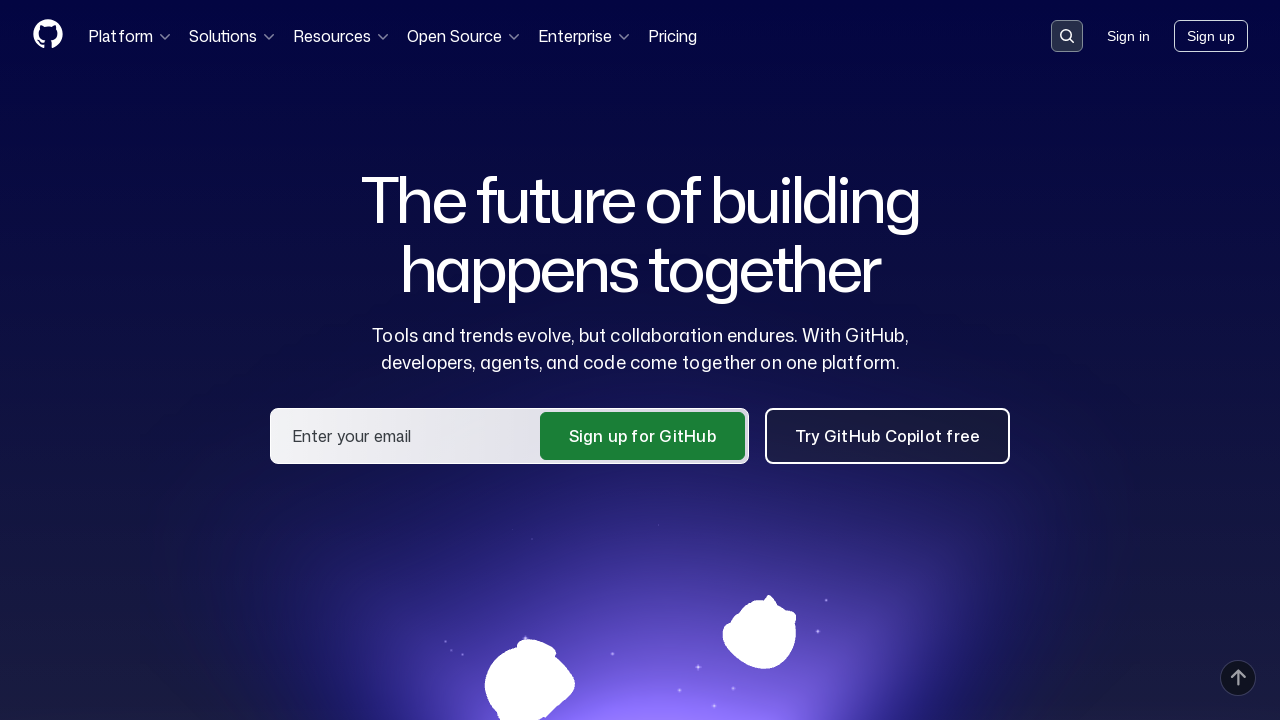

Set viewport size to 454x675
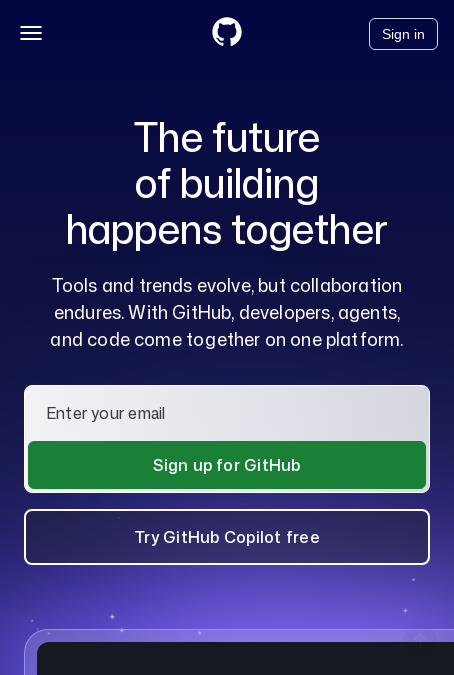

Page stabilized after viewport resize to 454x675
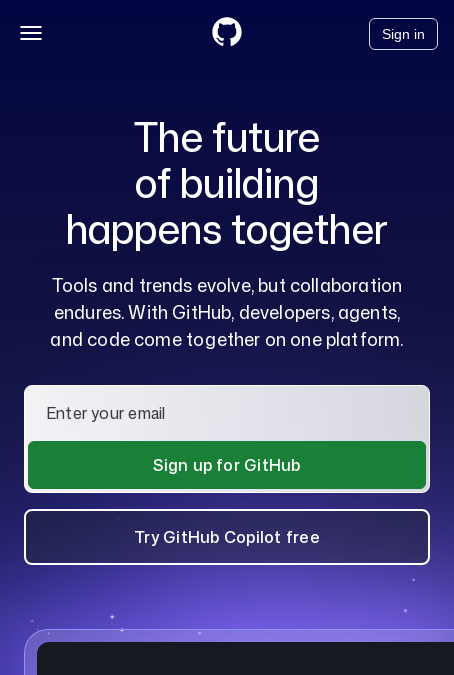

Verified page body element loaded at 454x675 viewport
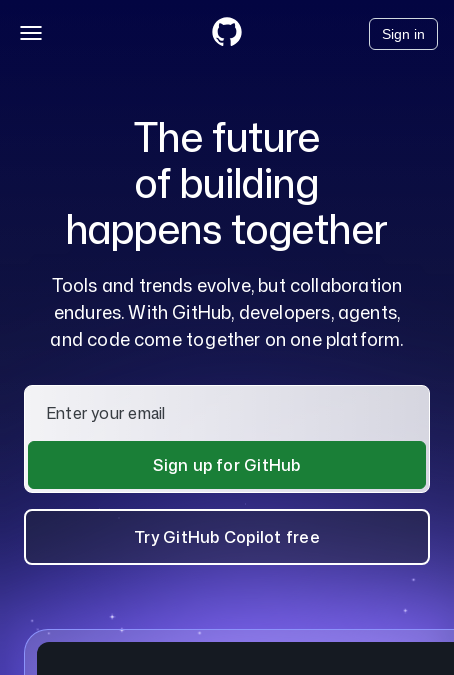

Set viewport size to 630x699
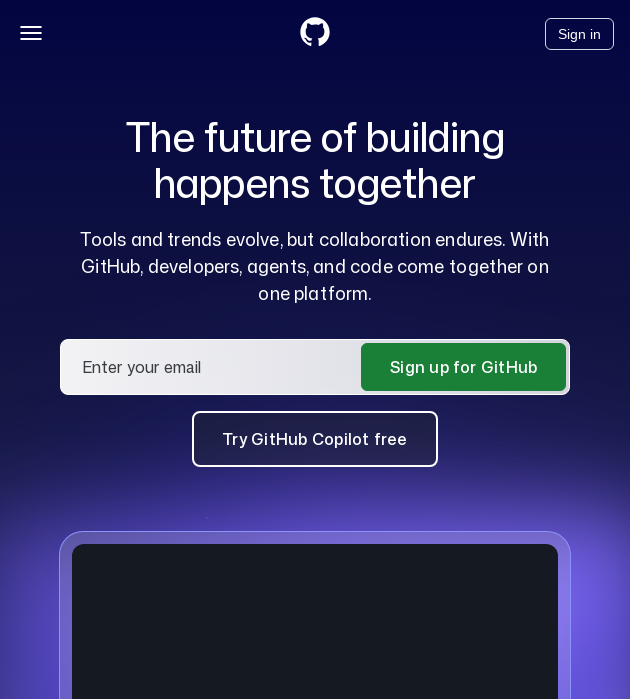

Page stabilized after viewport resize to 630x699
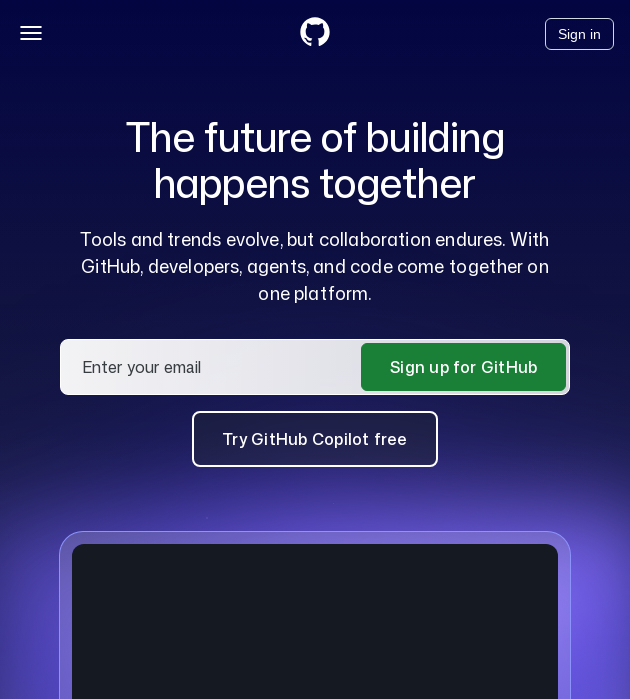

Verified page body element loaded at 630x699 viewport
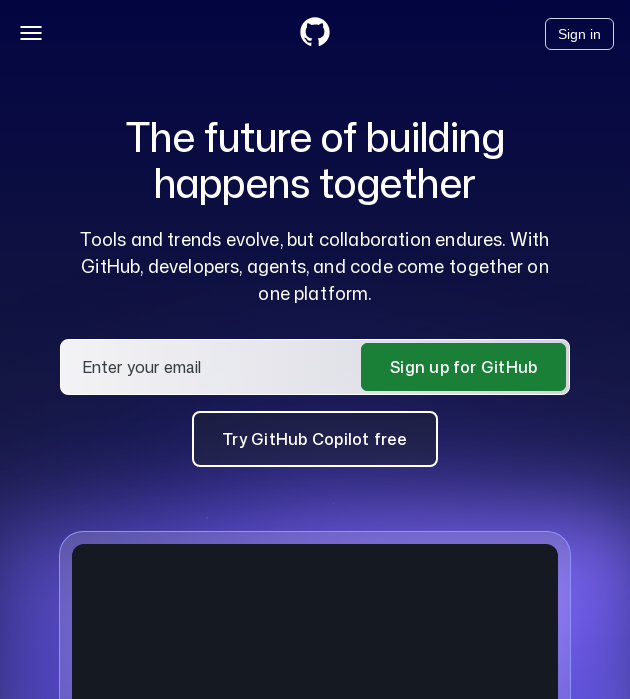

Set viewport size to 860x640
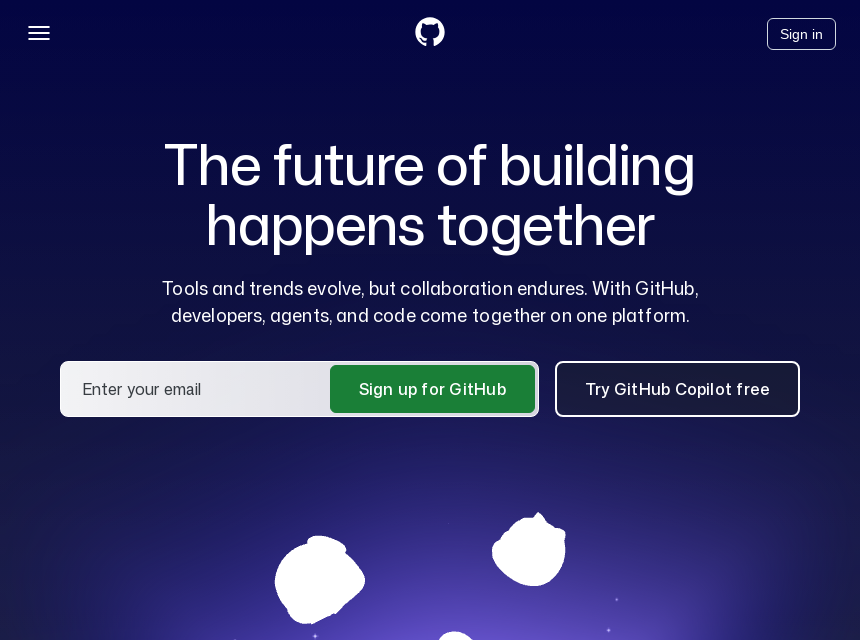

Page stabilized after viewport resize to 860x640
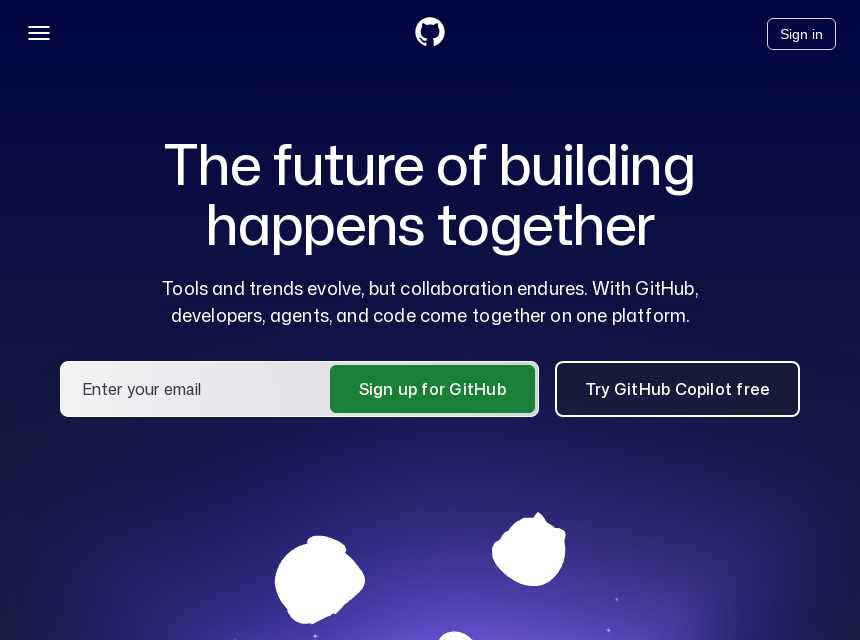

Verified page body element loaded at 860x640 viewport
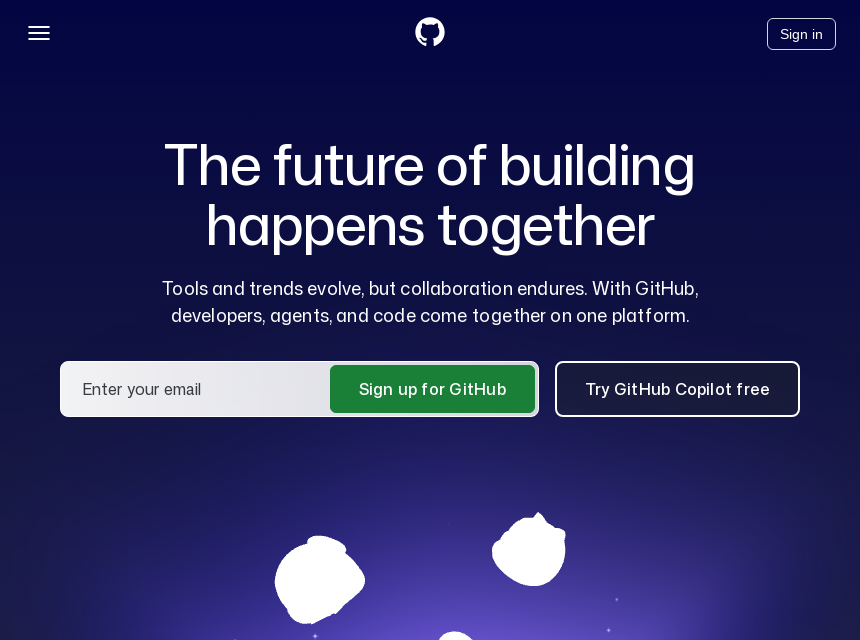

Set viewport size to 1212x666
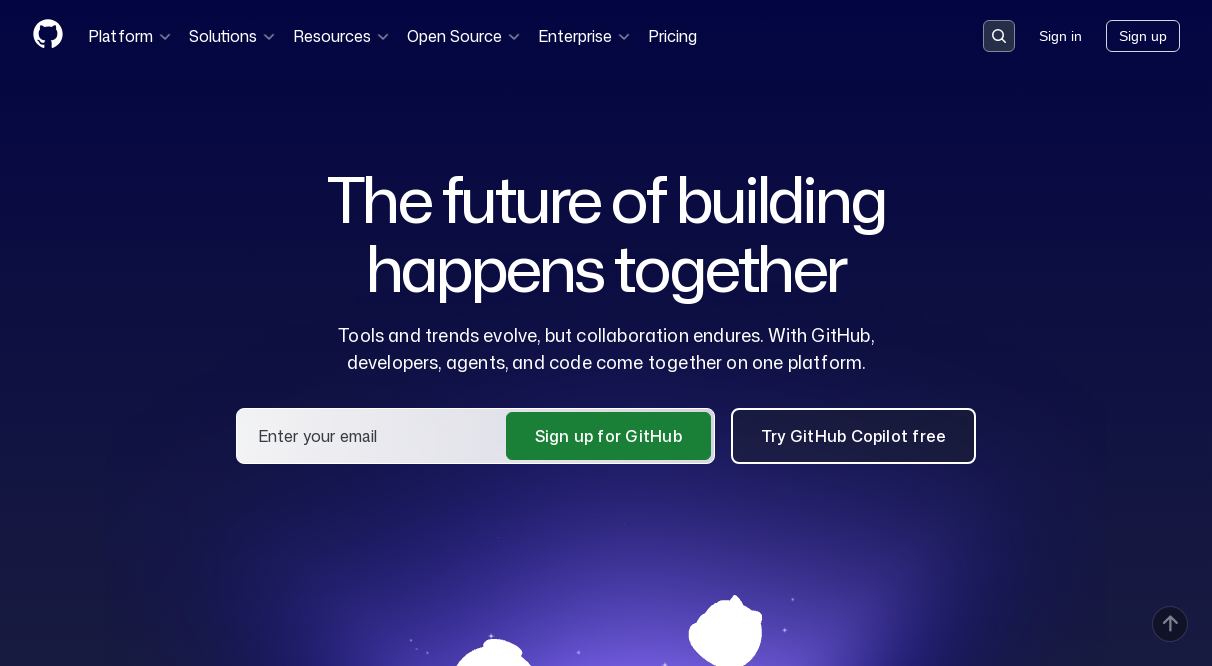

Page stabilized after viewport resize to 1212x666
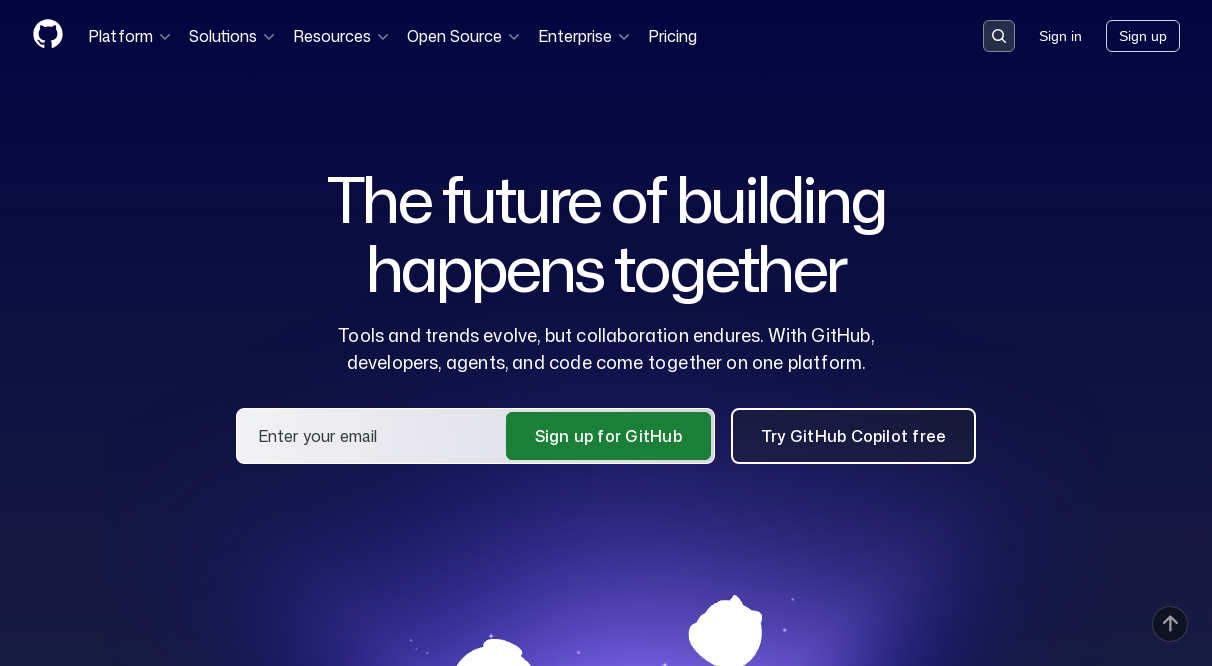

Verified page body element loaded at 1212x666 viewport
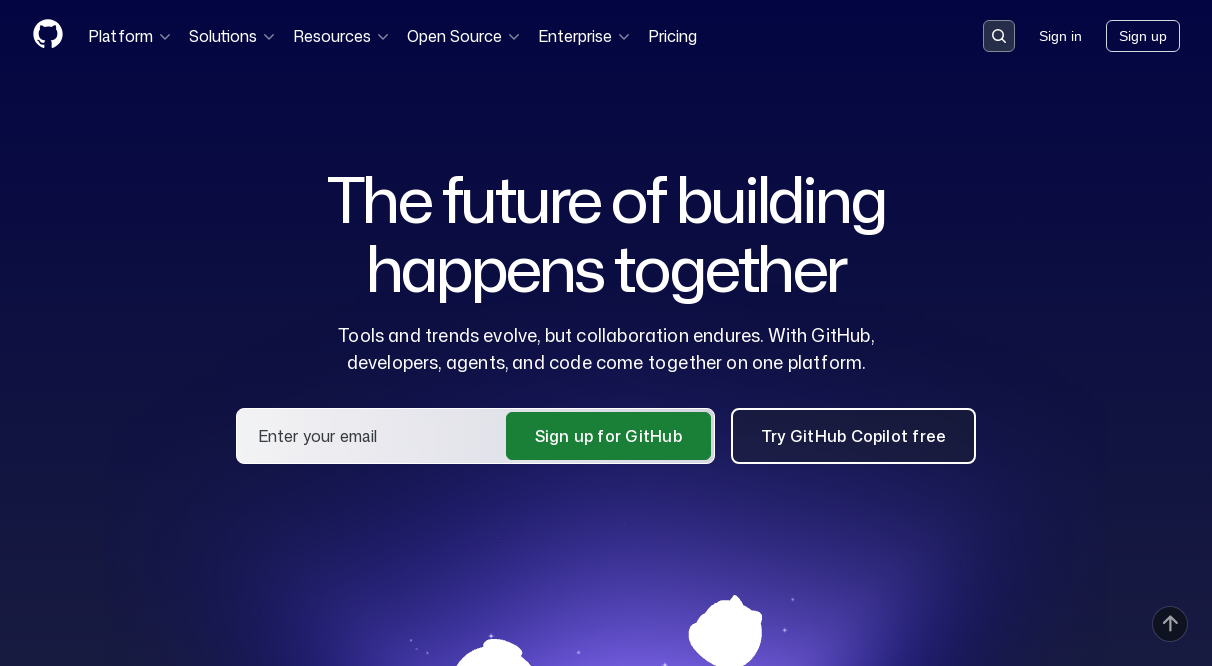

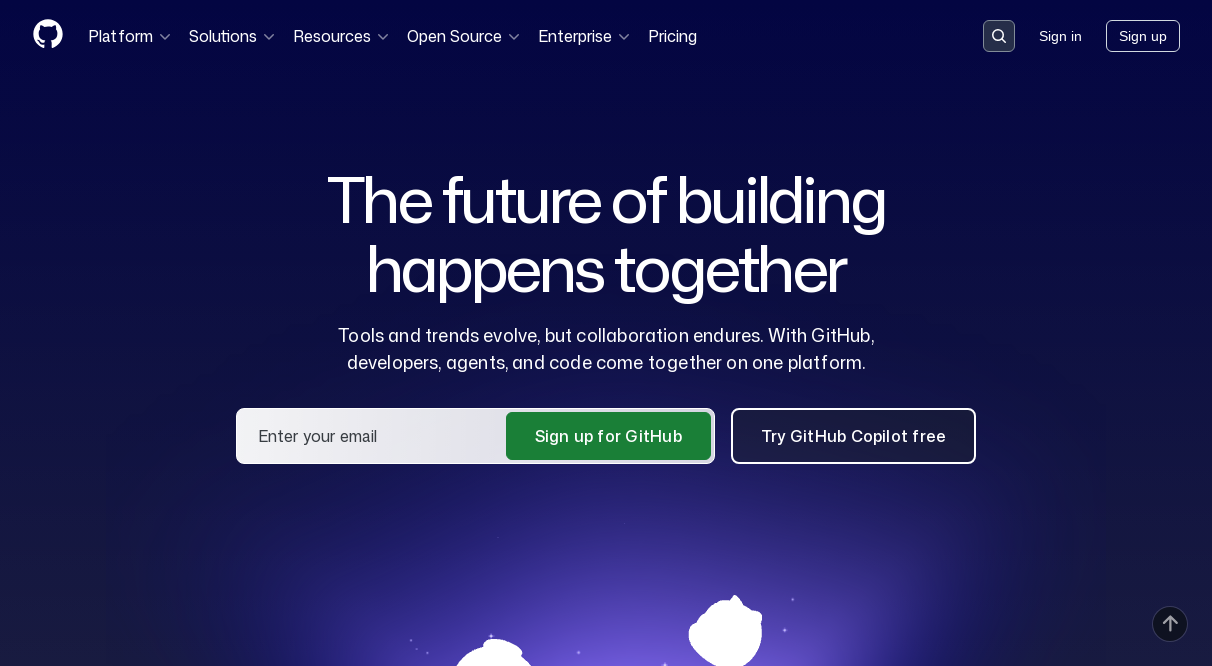